Verifies the main title text on the home page

Starting URL: https://www.fletchertables.com/

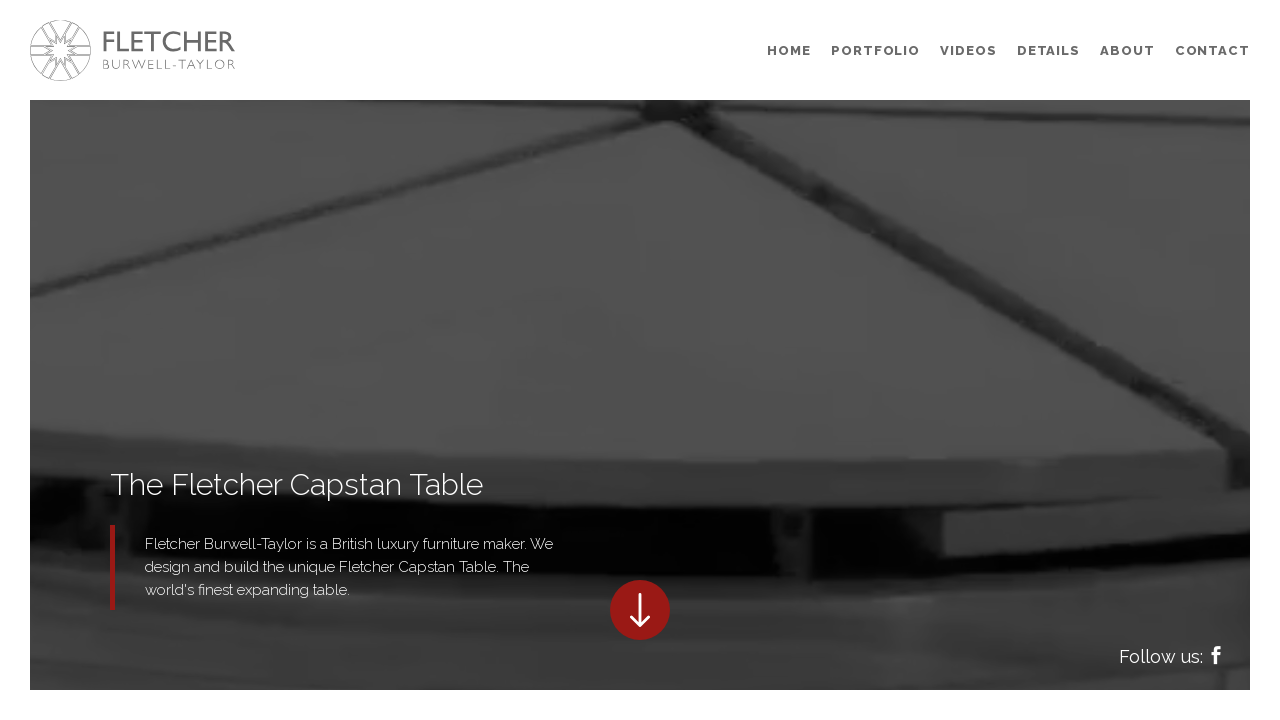

Waited for home page title h1 element to load
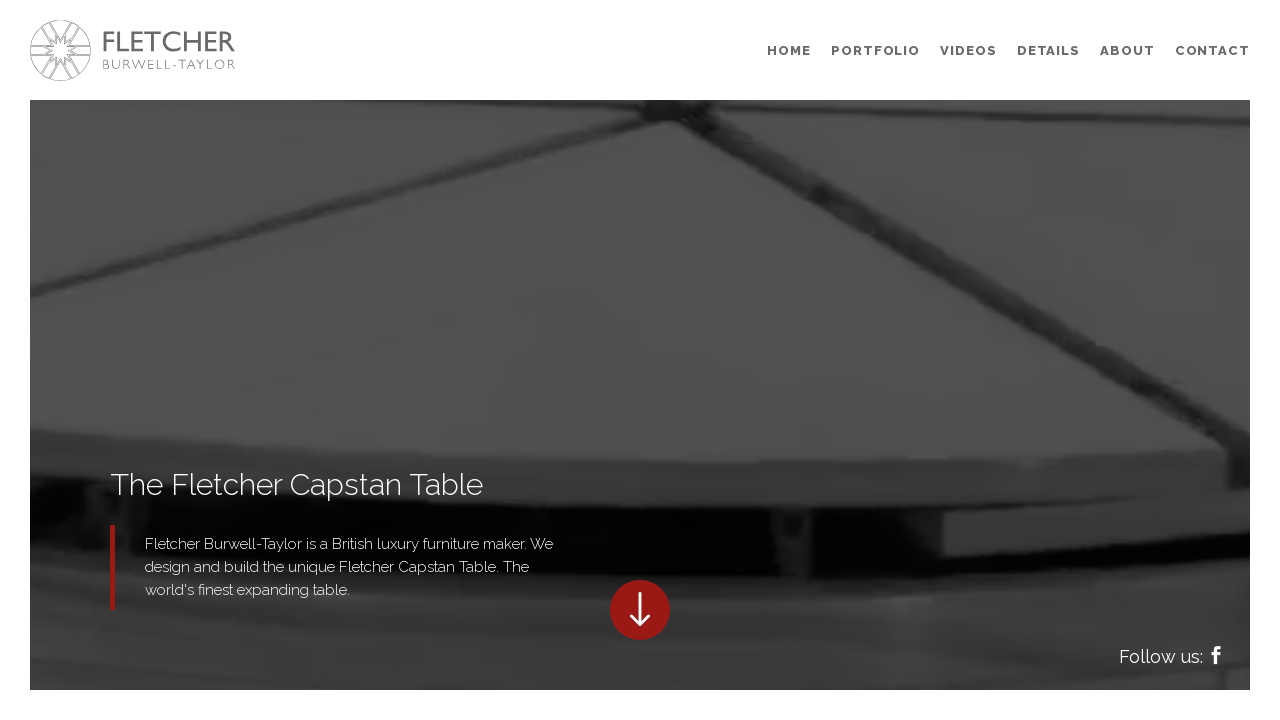

Verified home page title text is 'The Fletcher Capstan Table'
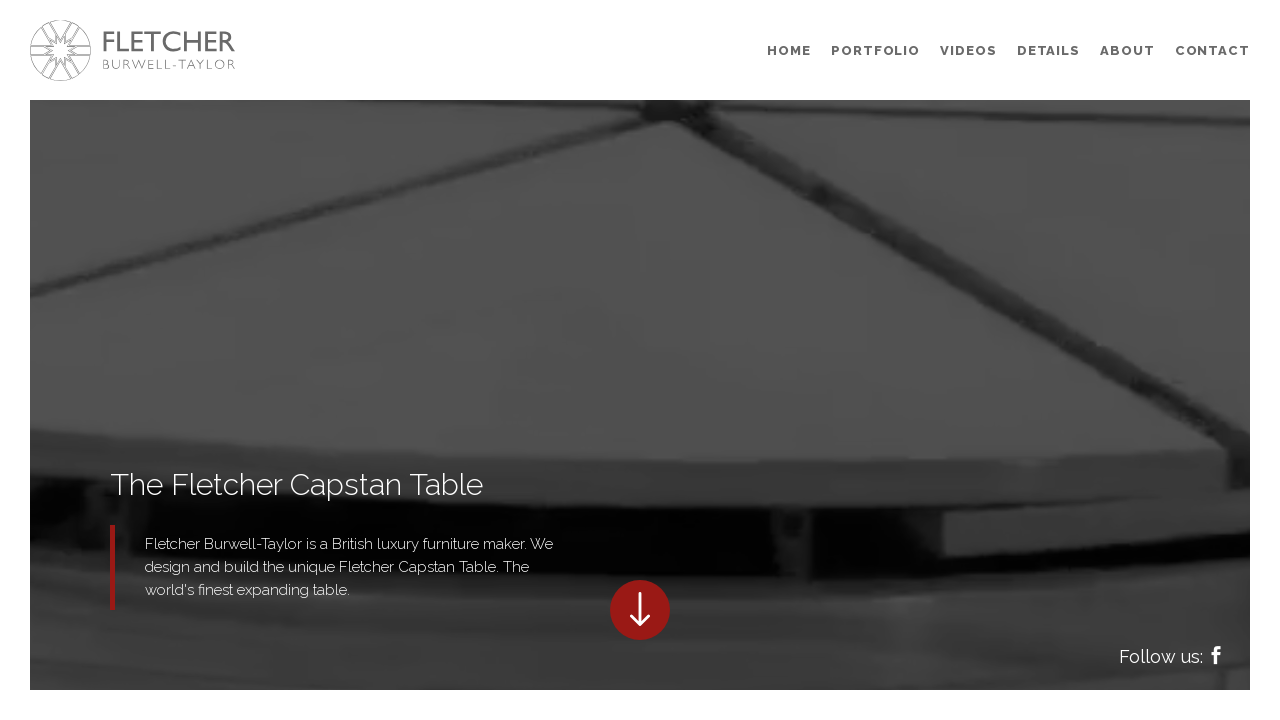

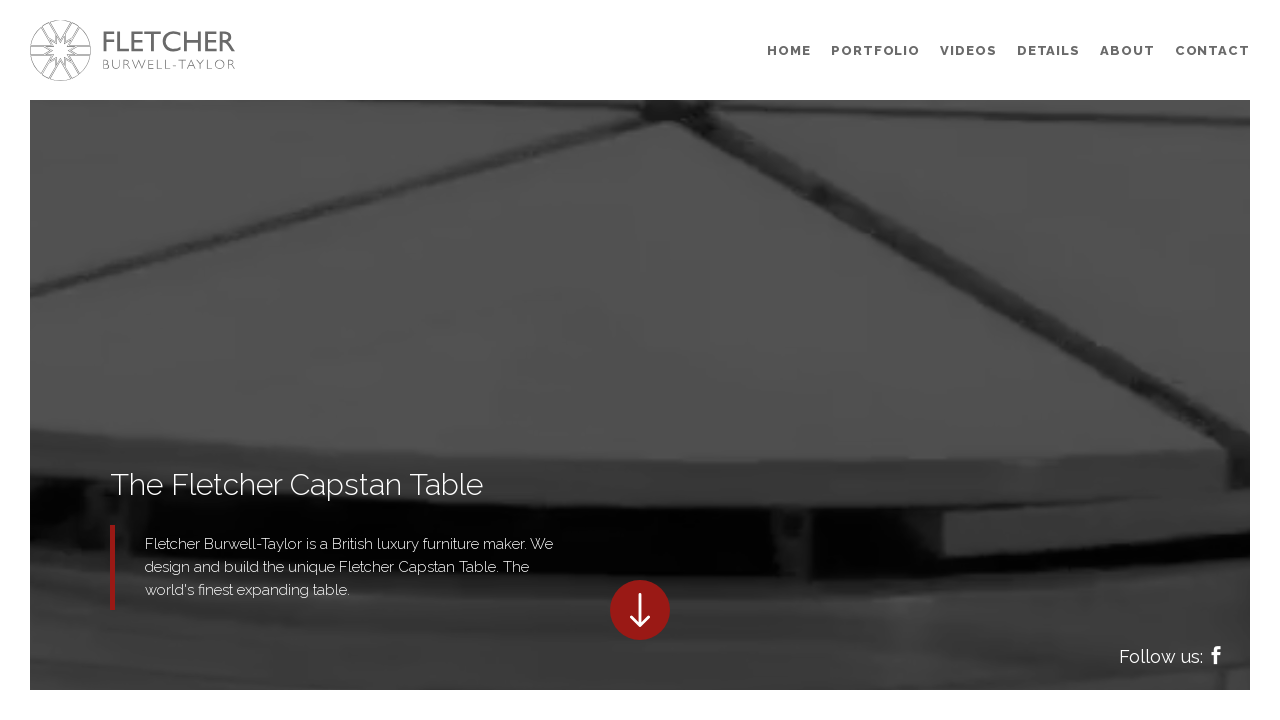